Tests alert handling functionality by clicking an alert button and accepting the JavaScript alert dialog that appears

Starting URL: https://www.hyrtutorials.com/p/alertsdemo.html

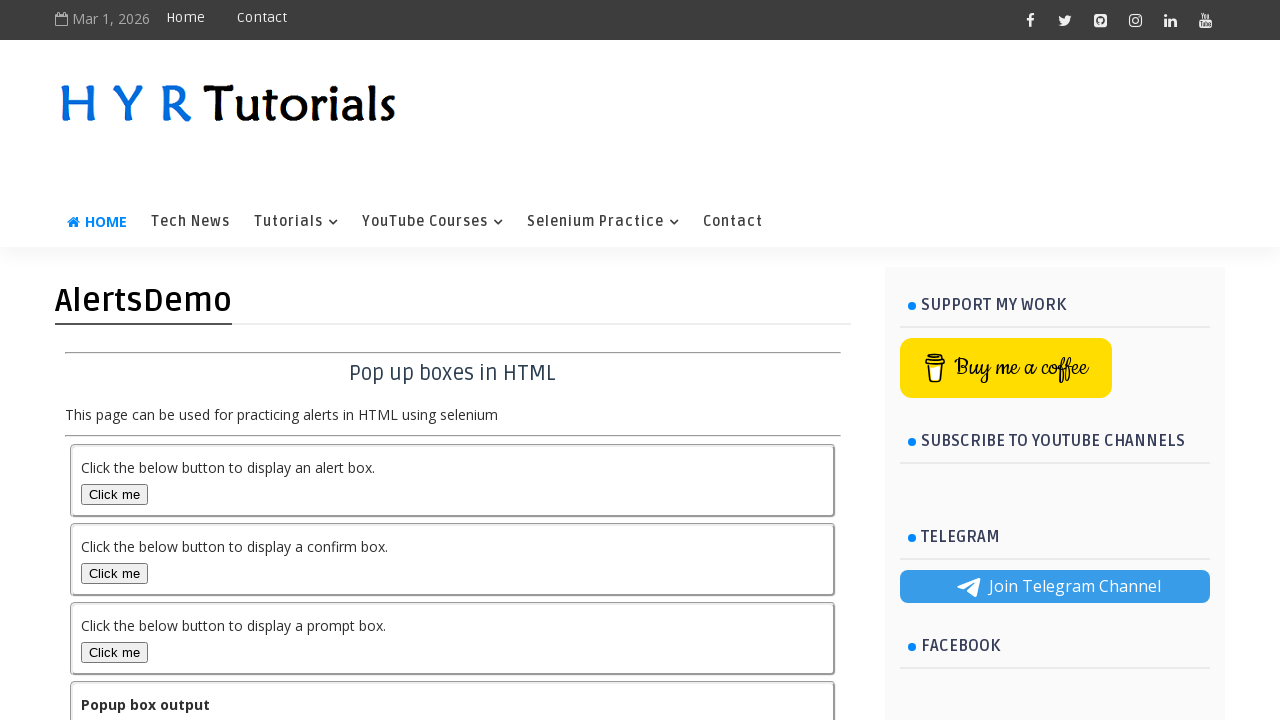

Set up dialog handler to accept the alert
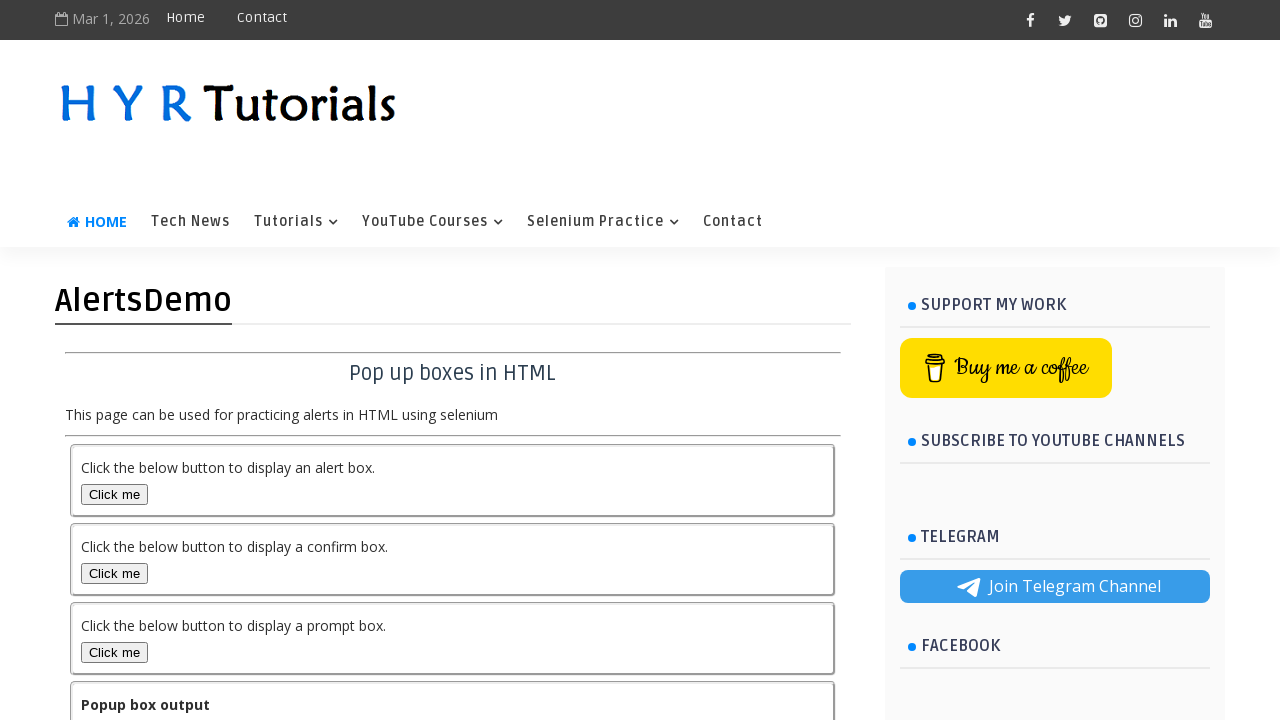

Clicked alert button to trigger JavaScript alert dialog at (114, 494) on button#alertBox
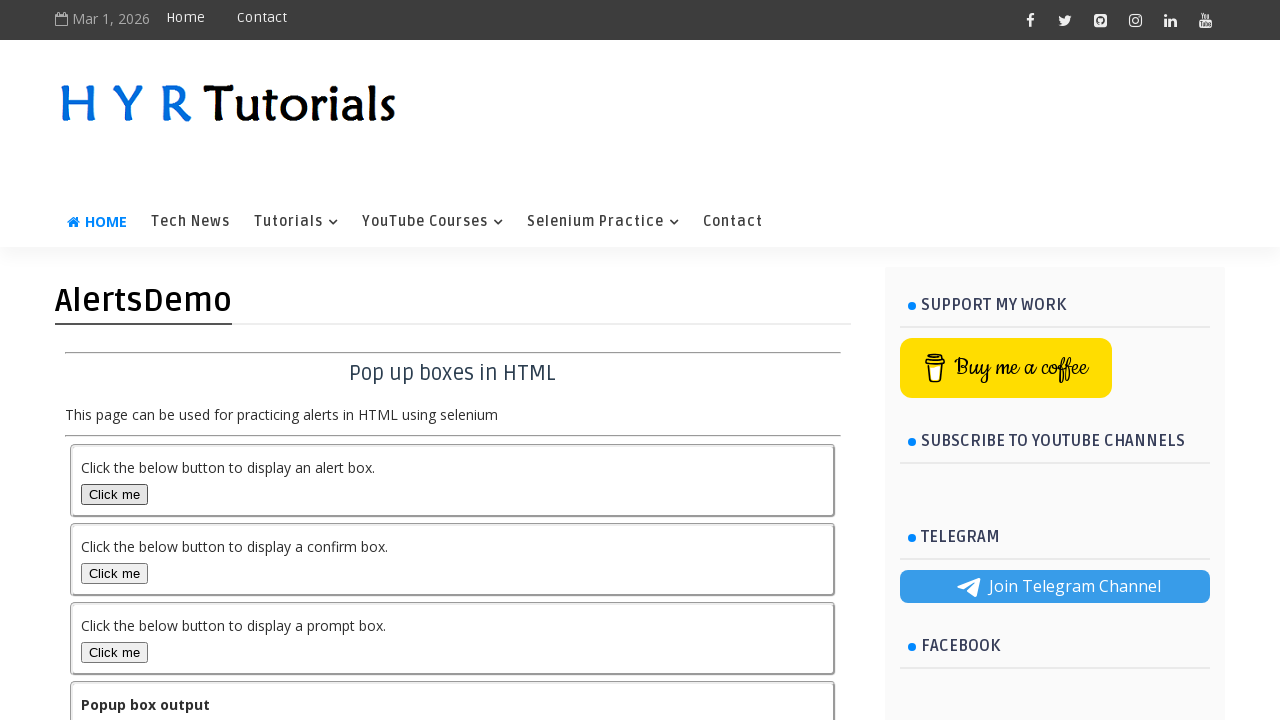

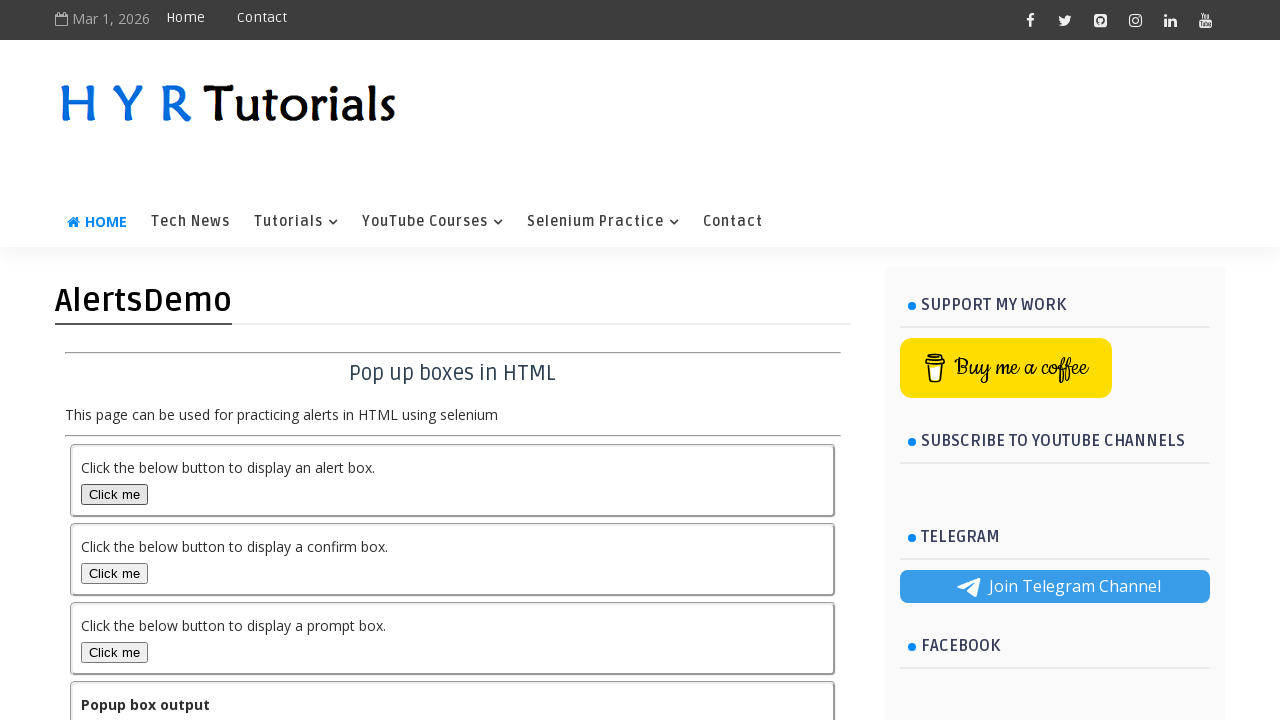